Tests product detail page by clicking on Samsung Galaxy S6 and verifying that the product name, price, and description are displayed correctly

Starting URL: https://www.demoblaze.com/

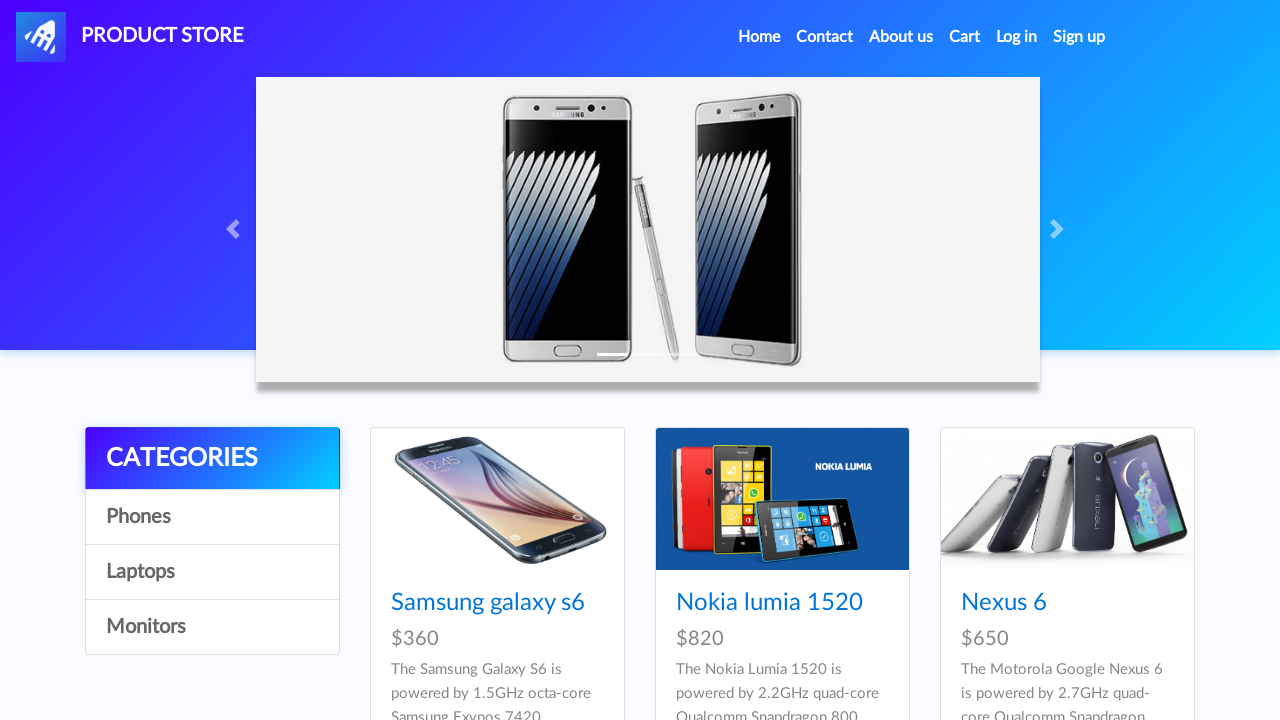

Clicked on Samsung Galaxy S6 product at (488, 603) on text=Samsung galaxy s6
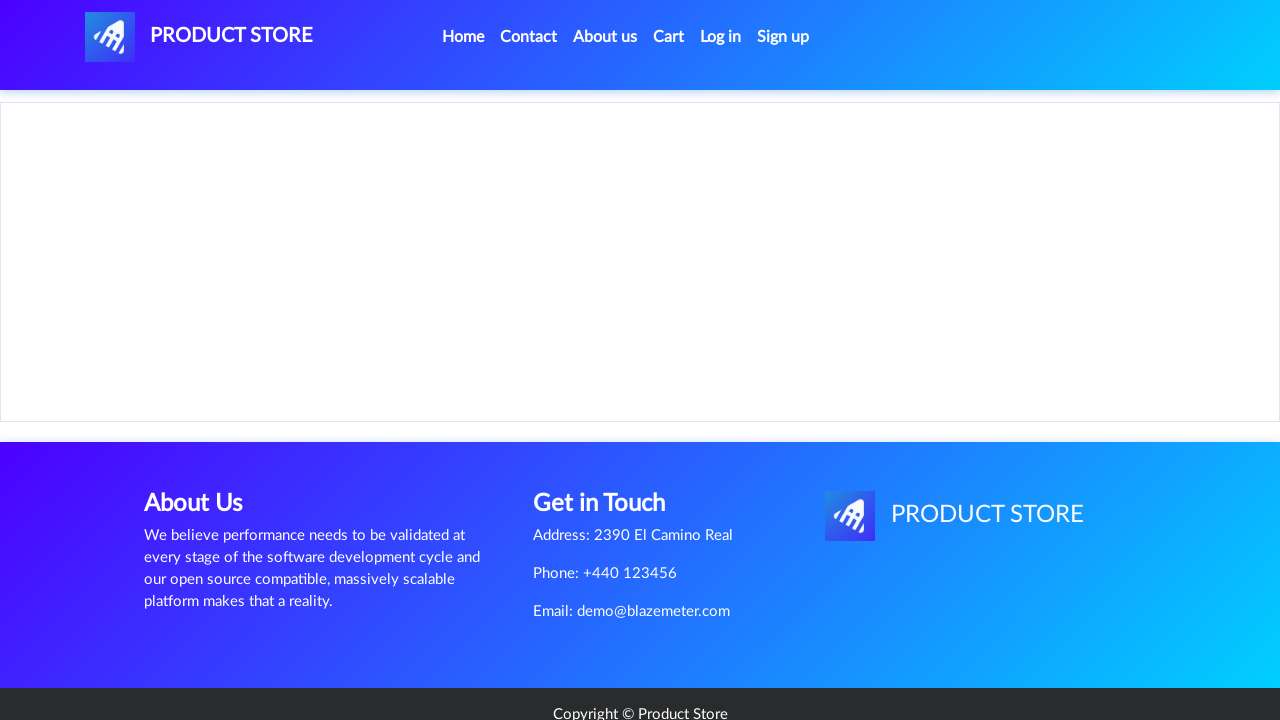

Product detail page loaded with product content
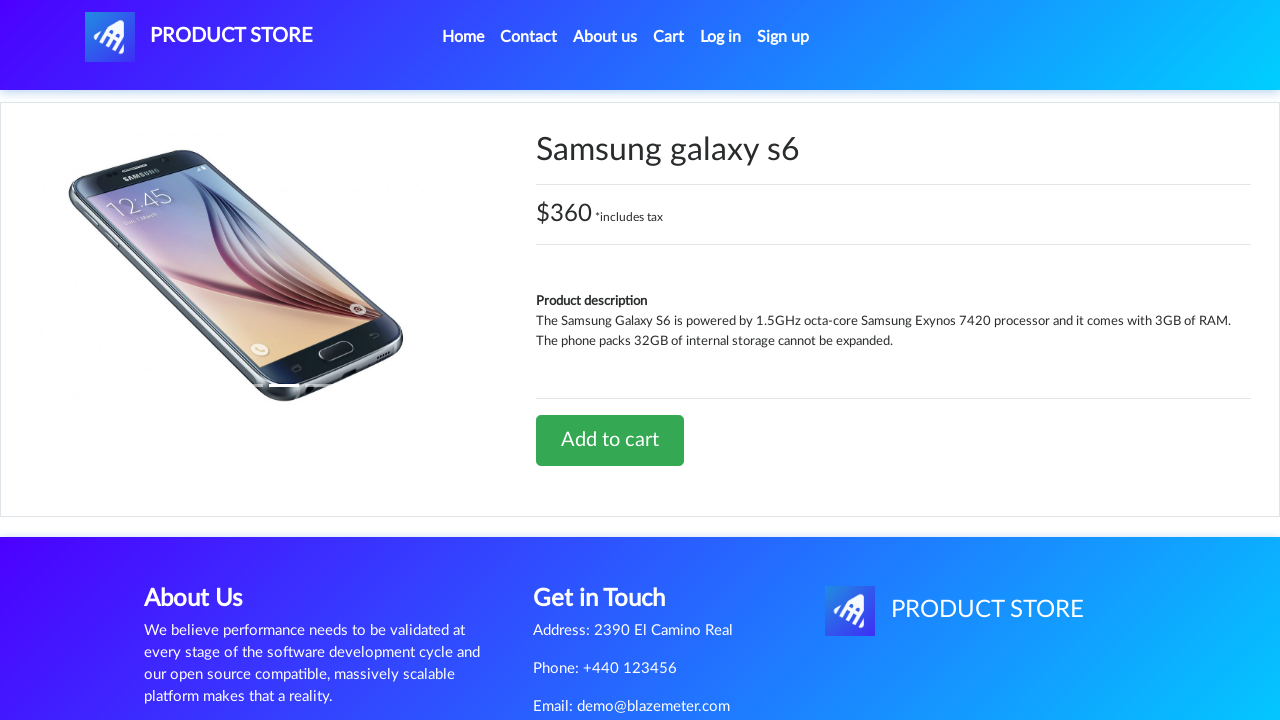

Verified product name 'Samsung galaxy s6' is displayed
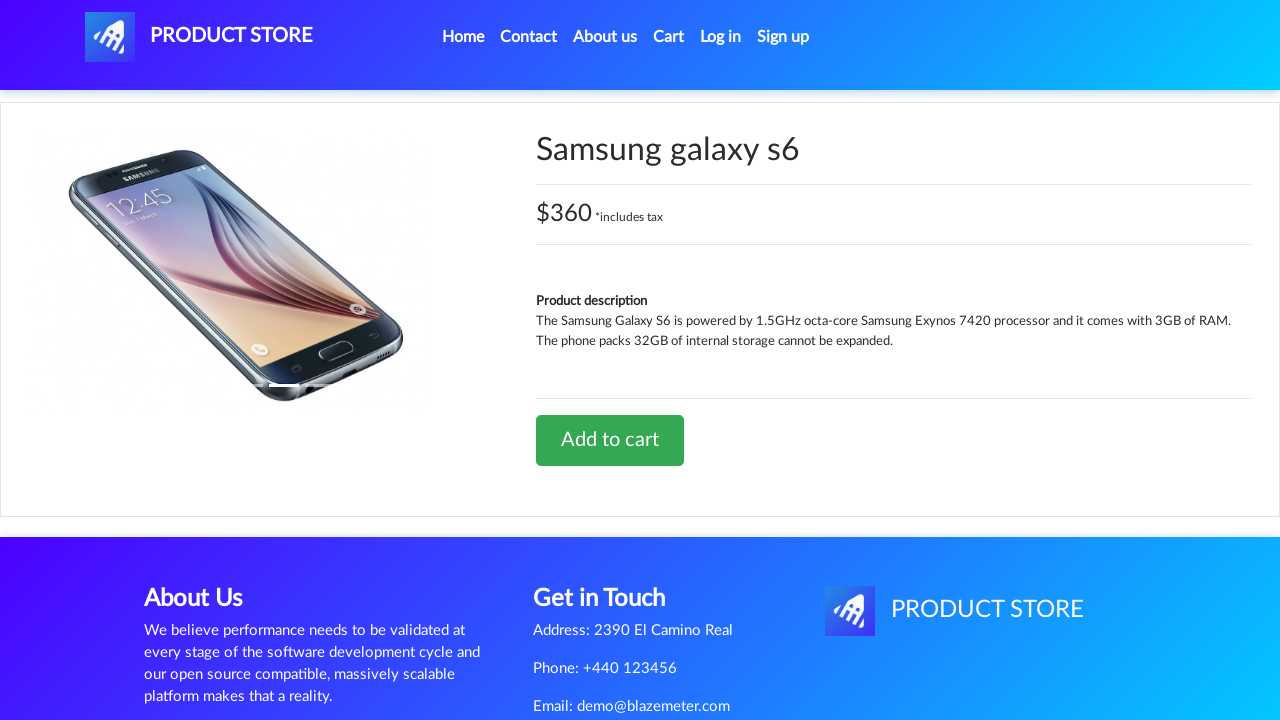

Verified product price '$360' is displayed
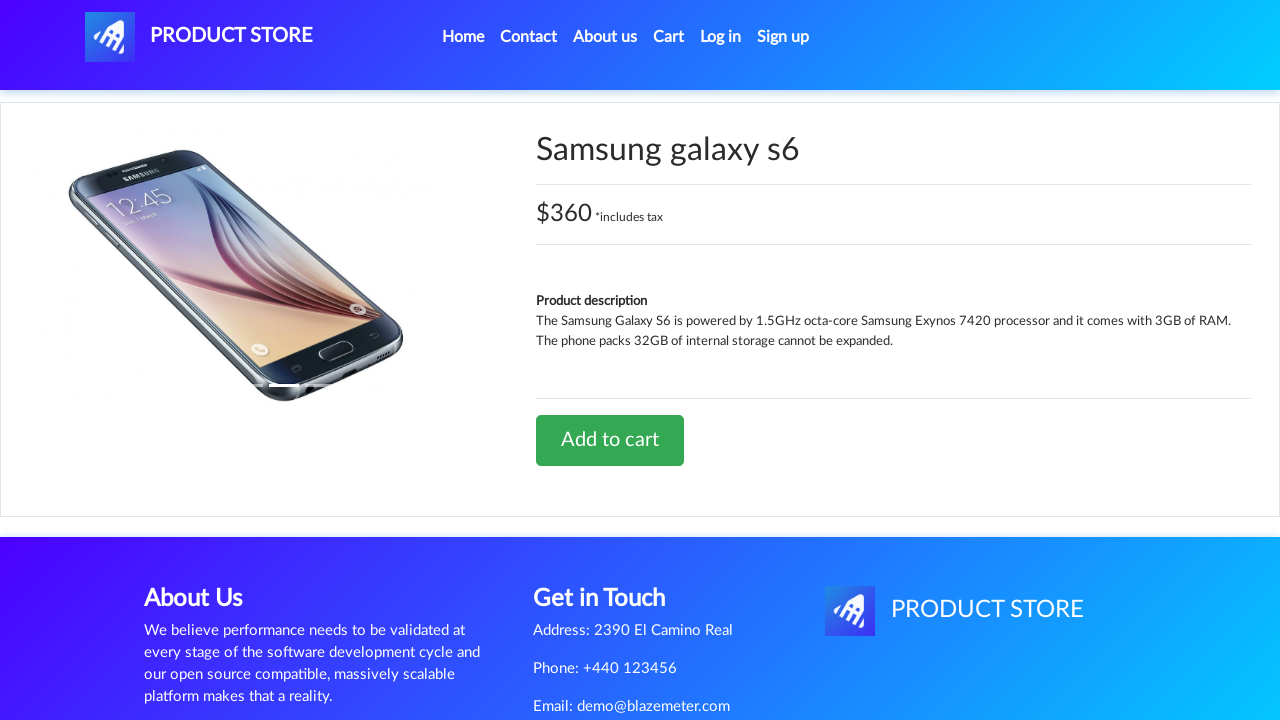

Verified product description is displayed
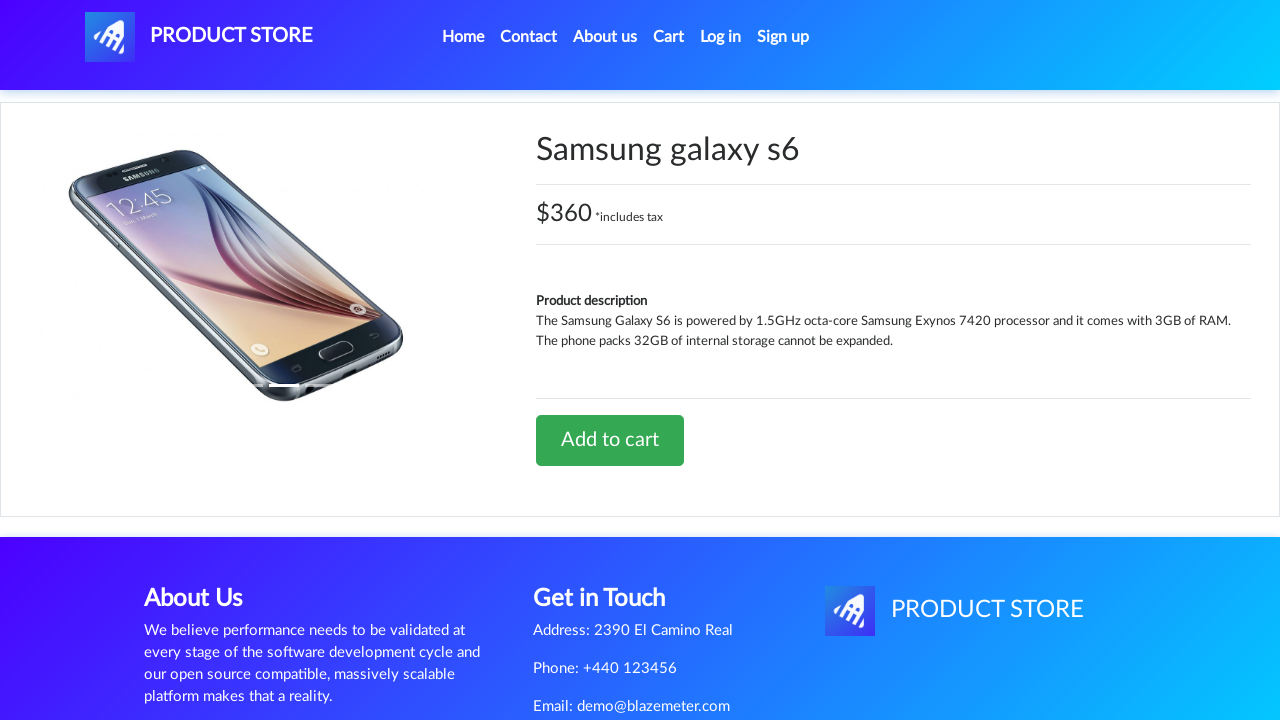

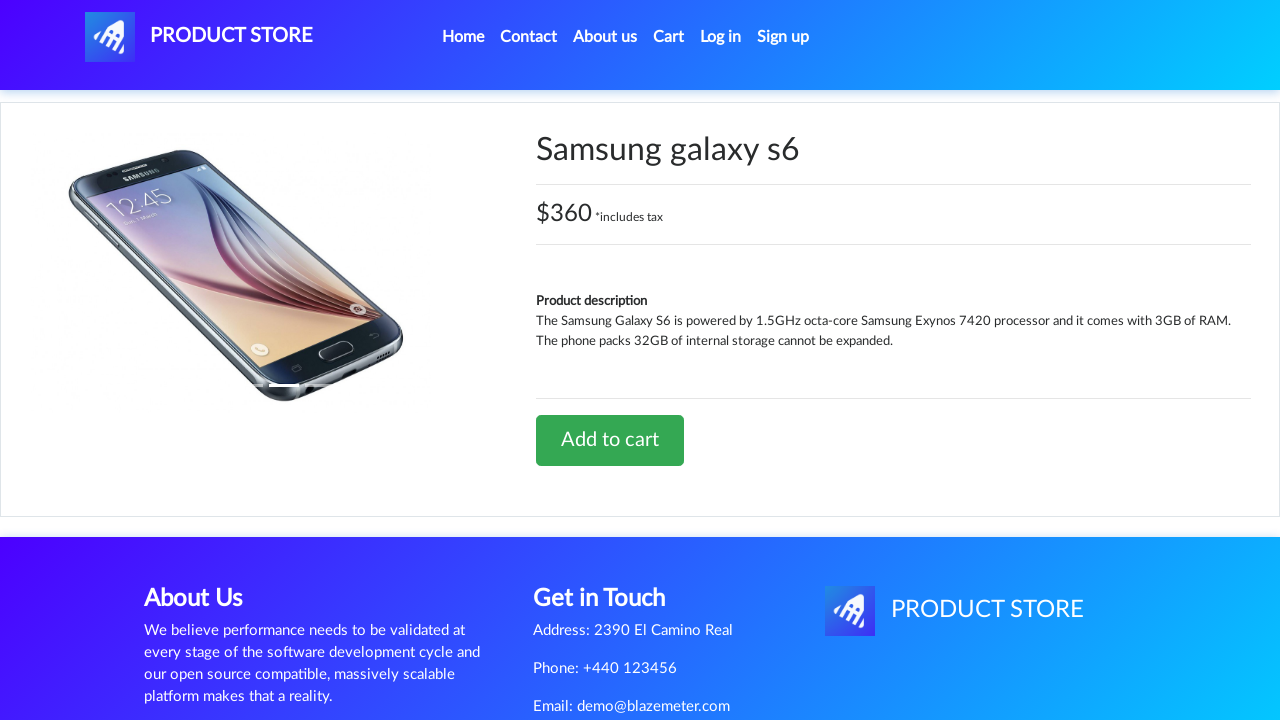